Tests a login form with dynamically generated class attributes by filling username and password fields and submitting the form

Starting URL: https://v1.training-support.net/selenium/dynamic-attributes

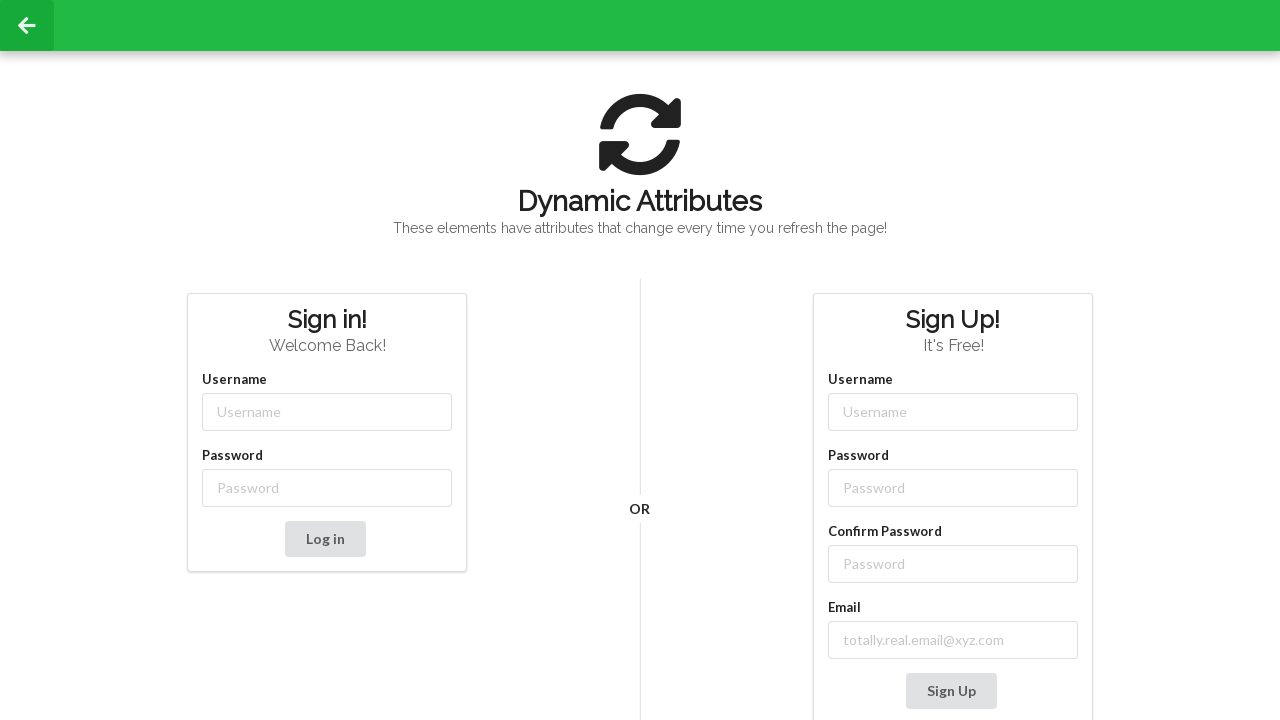

Filled username field with 'admin' using dynamic class attribute on //input[starts-with(@class, 'username-')]
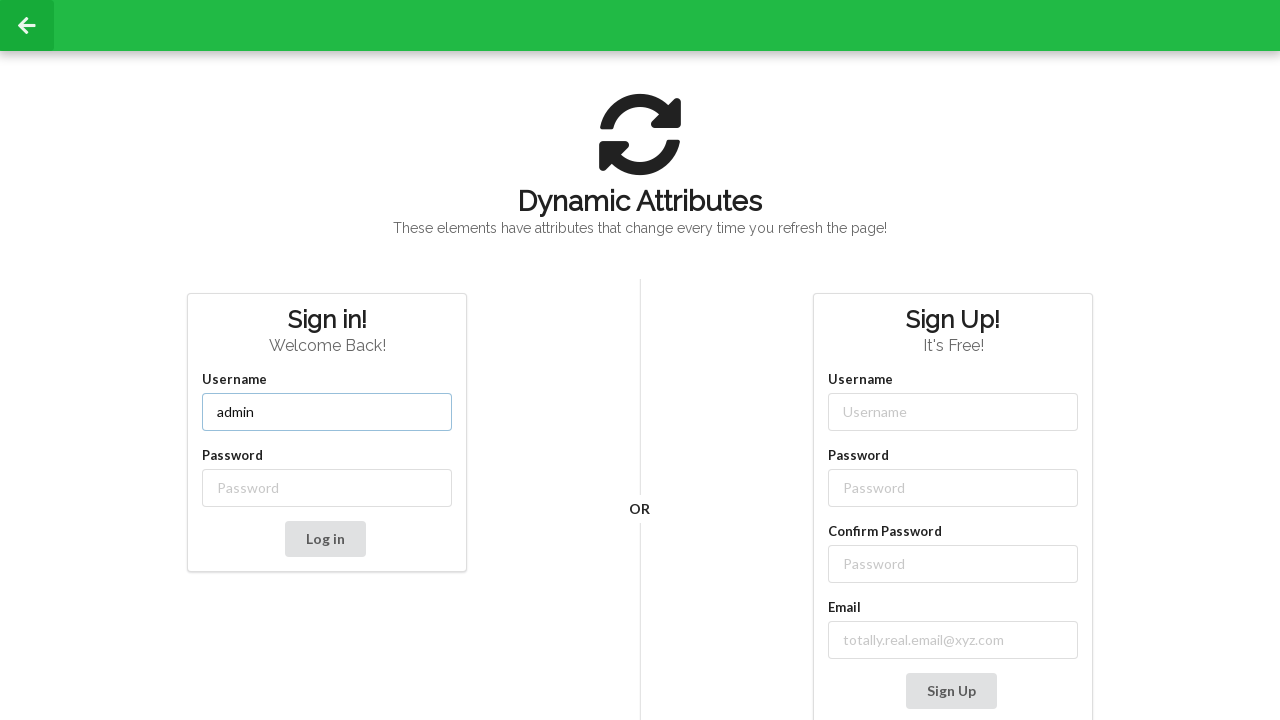

Filled password field with 'password' using dynamic class attribute on //input[starts-with(@class, 'password-')]
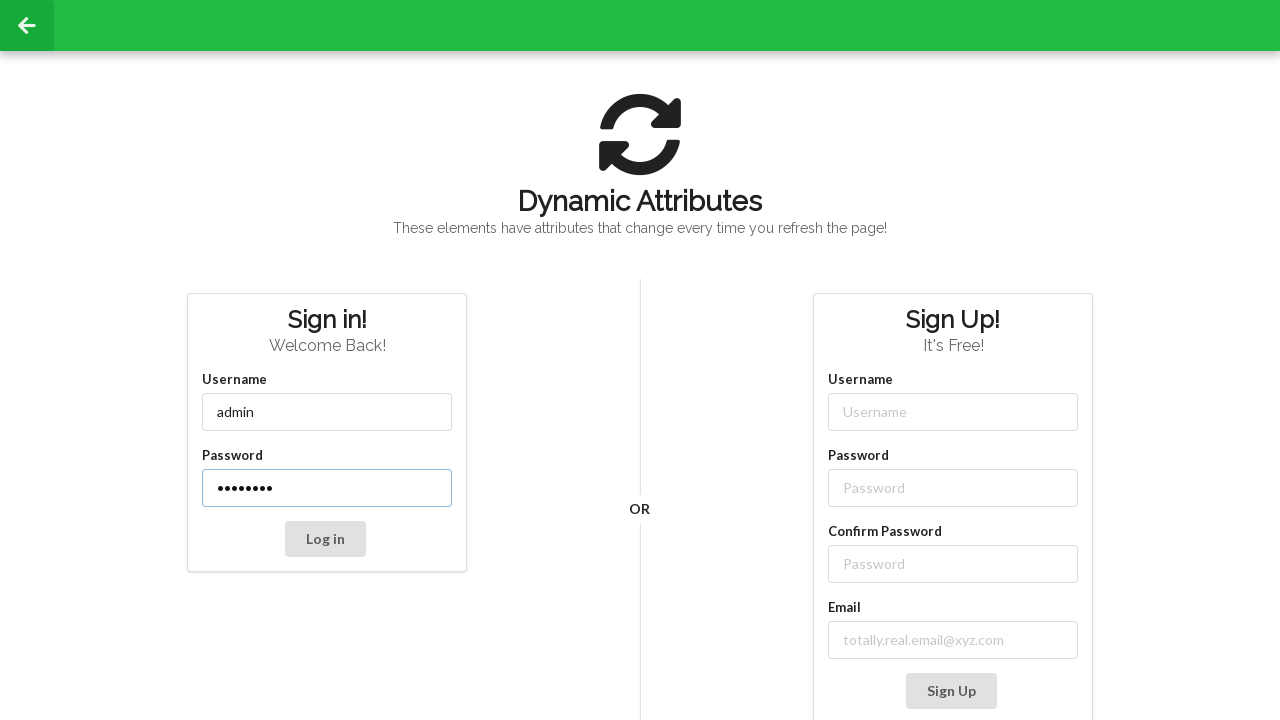

Clicked submit button to submit login form at (325, 539) on xpath=//button[@type='submit']
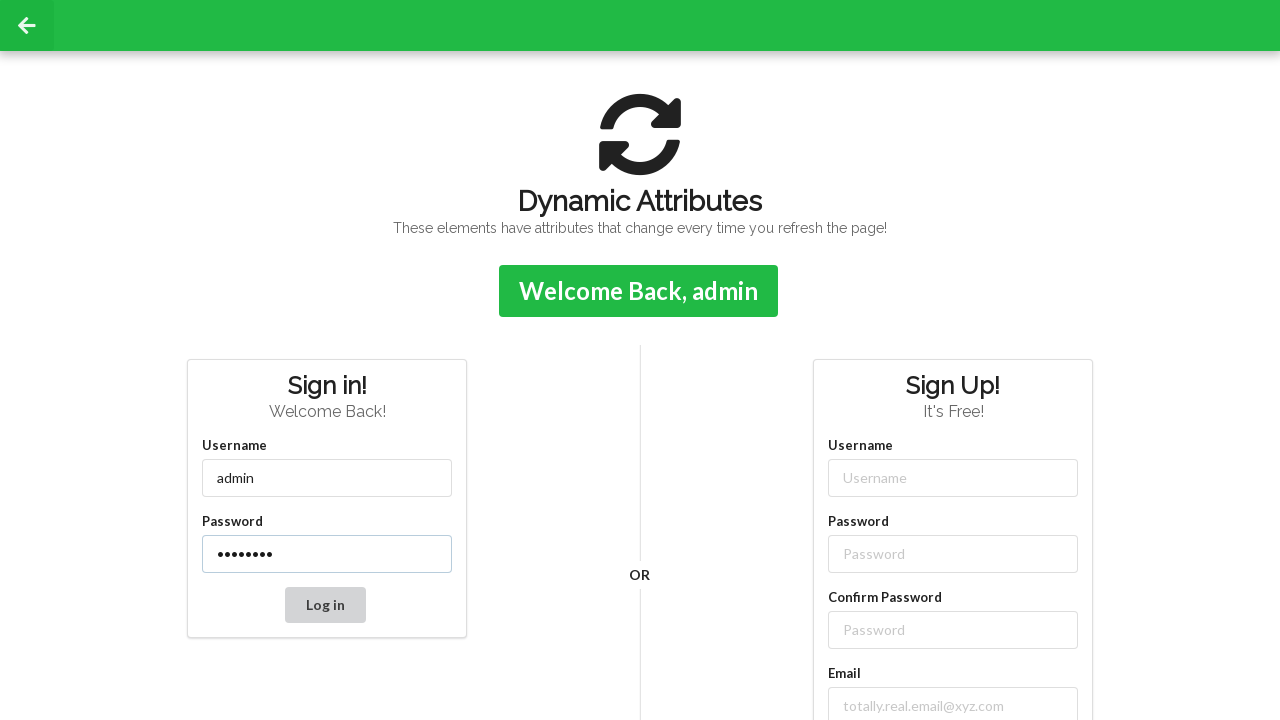

Login confirmation message appeared
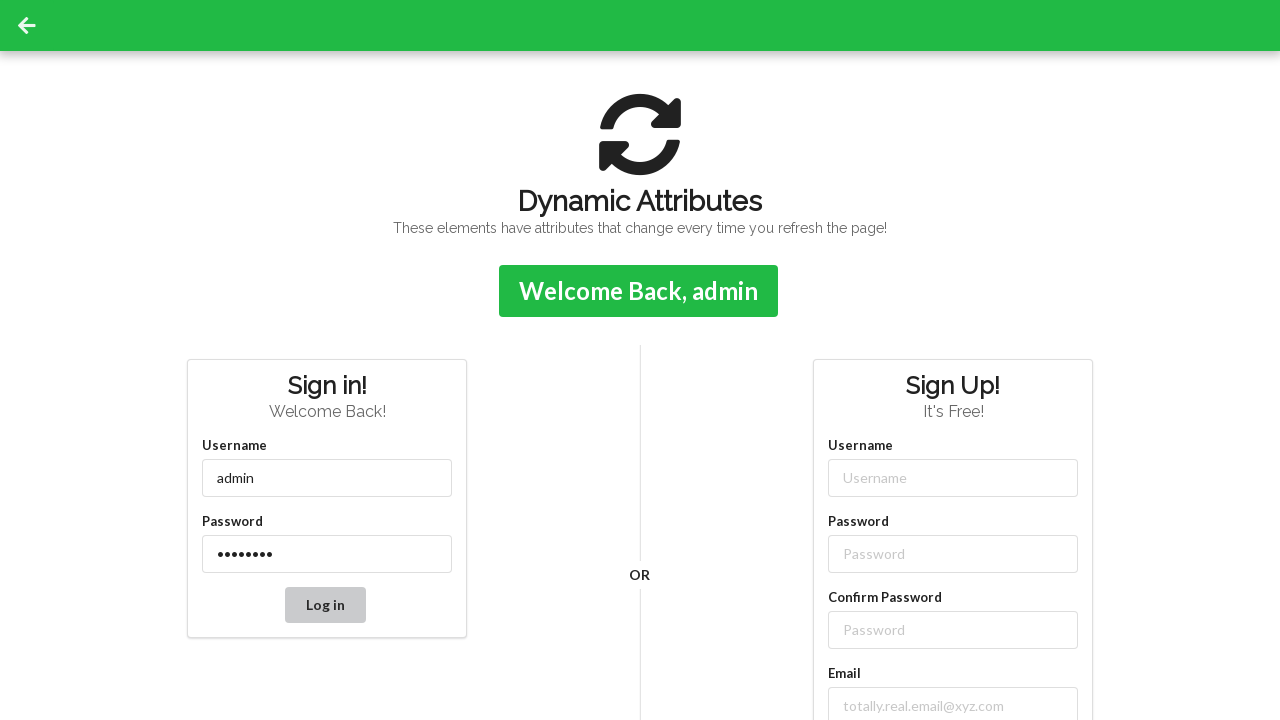

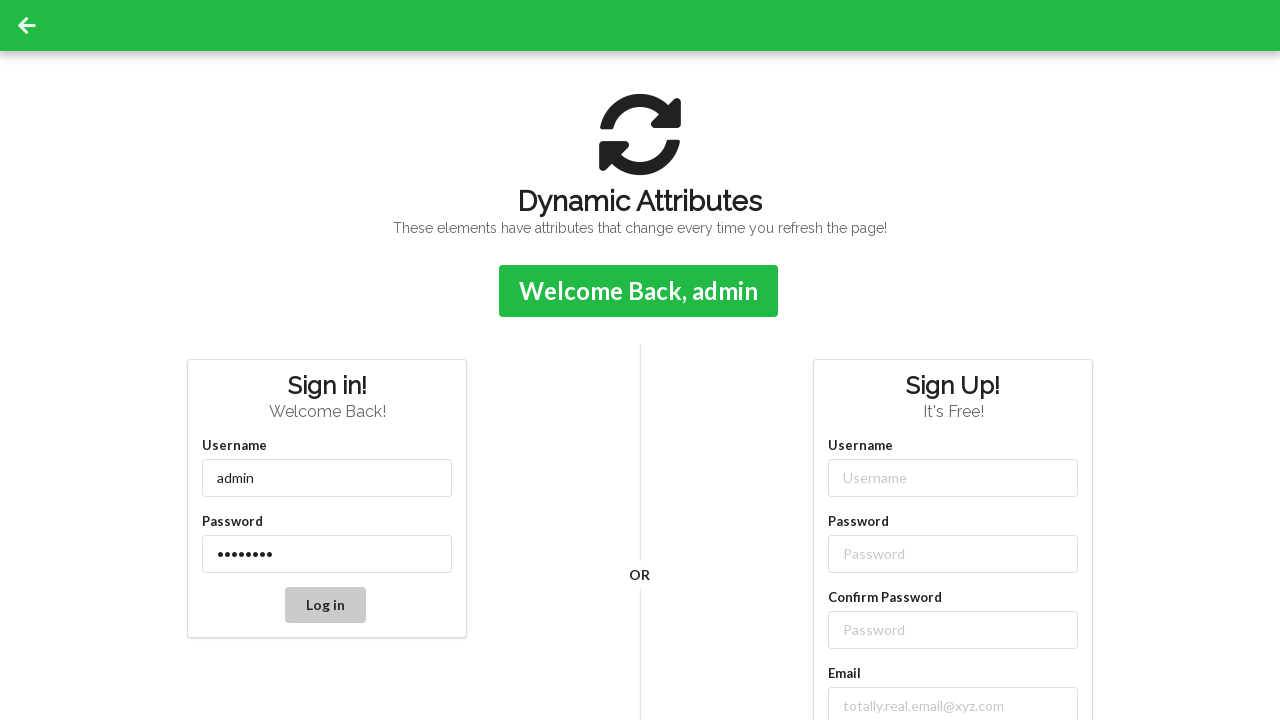